Tests clicking an alert button, handling the dialog, and then typing the alert text into an input field

Starting URL: https://wcaquino.me/selenium/componentes.html

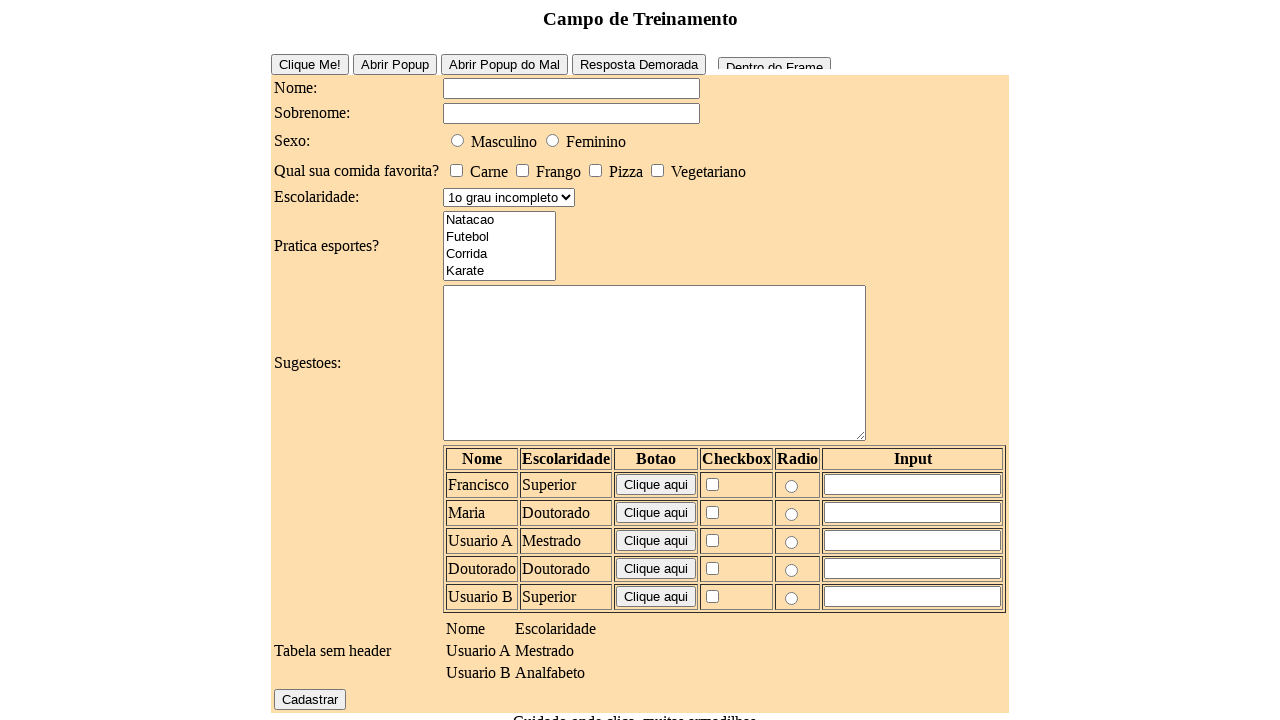

Set up dialog handler to capture and accept alerts
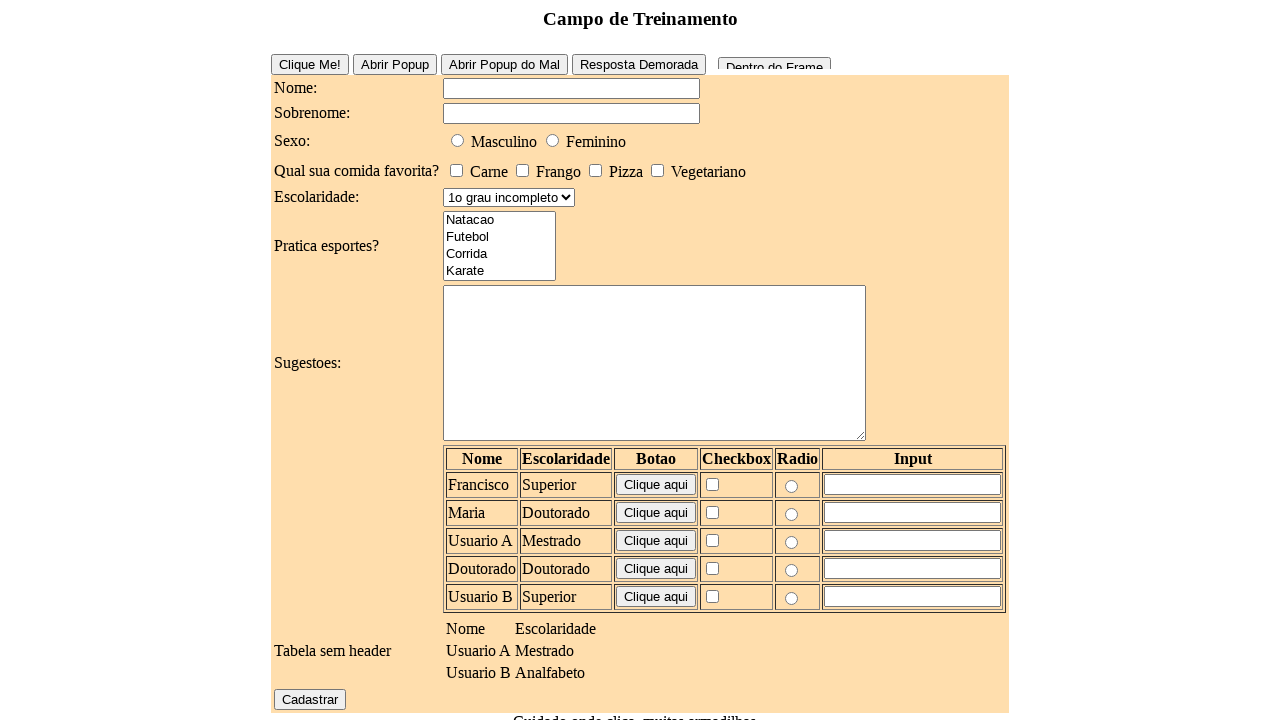

Clicked the alert button at (576, 641) on #alert
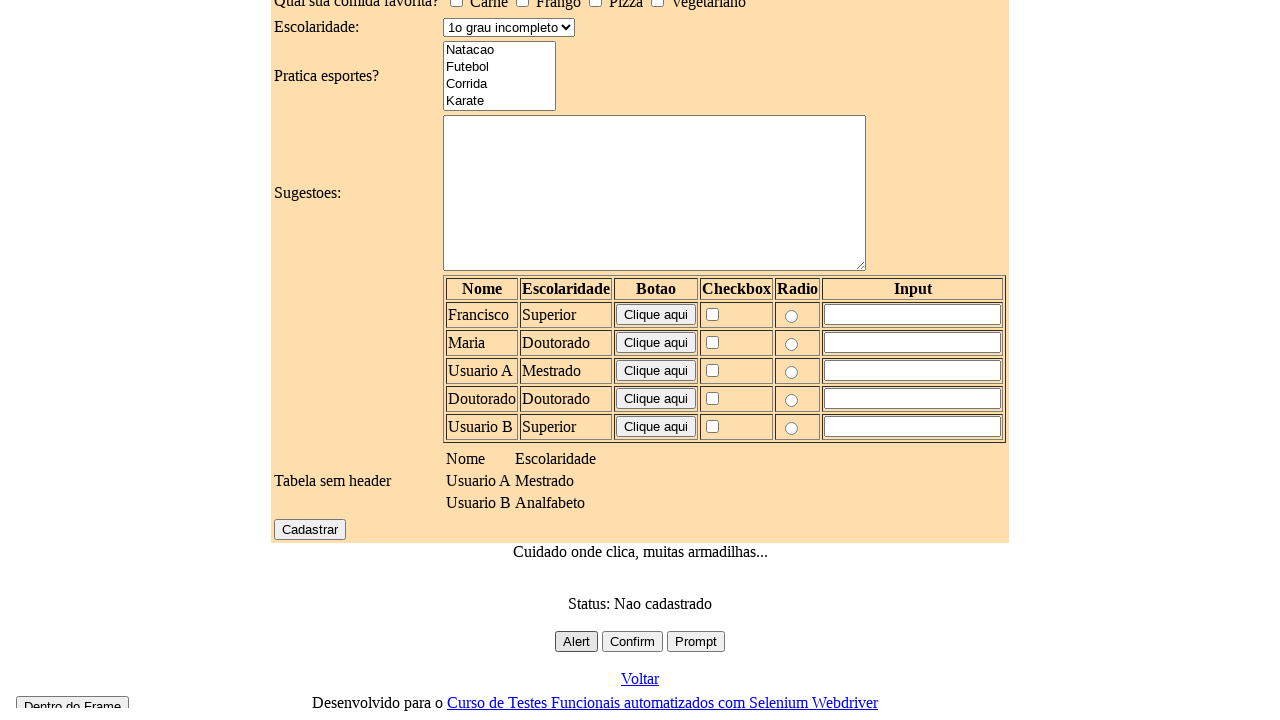

Waited for alert dialog to be handled
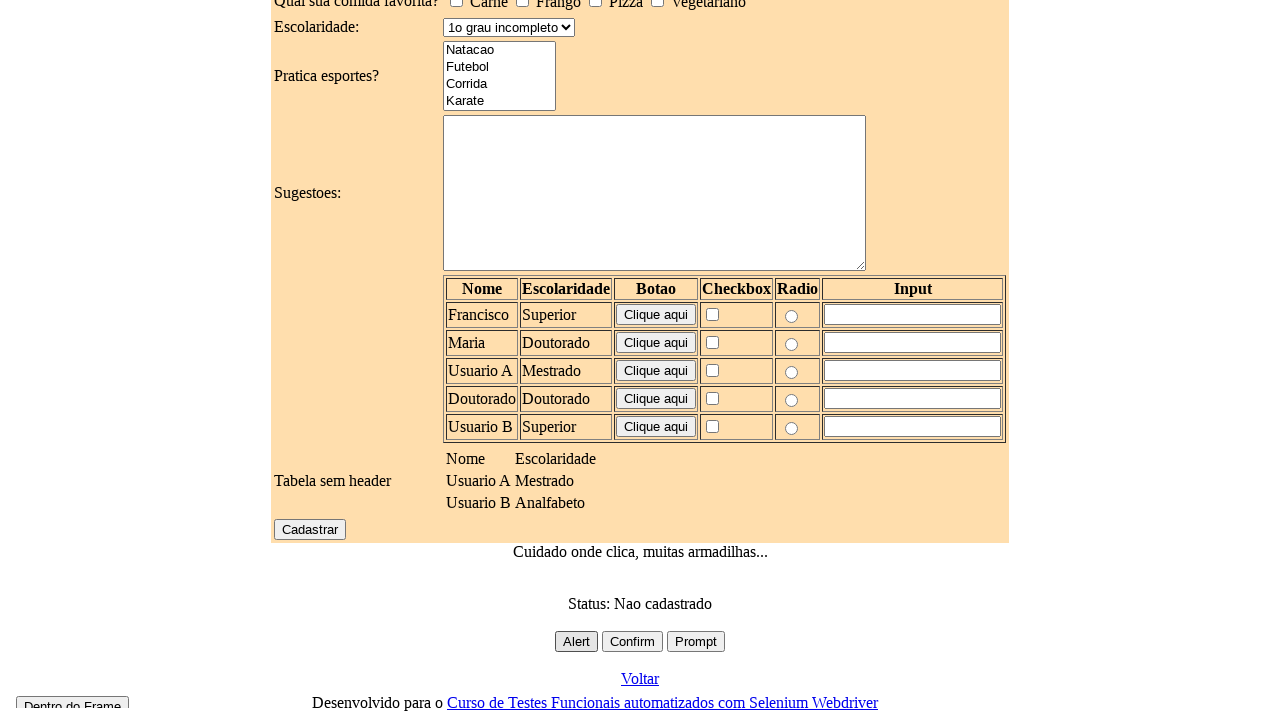

Typed alert text into the name input field on #elementosForm\:nome
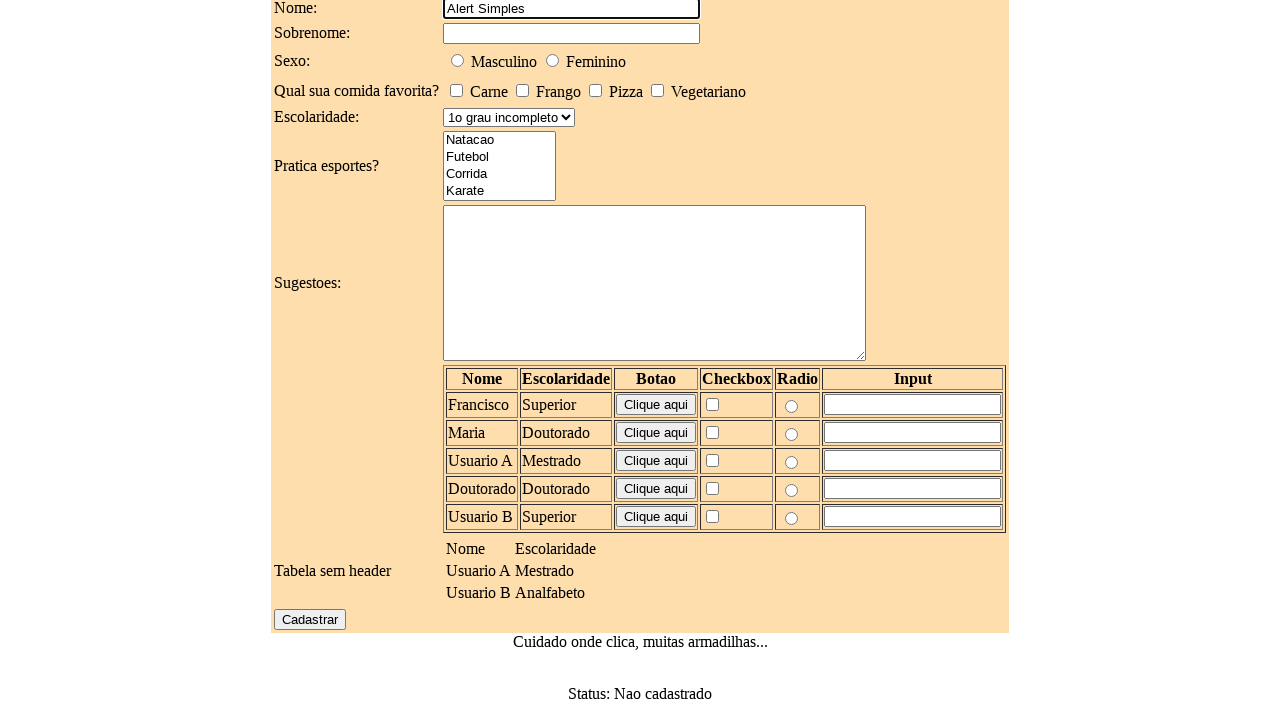

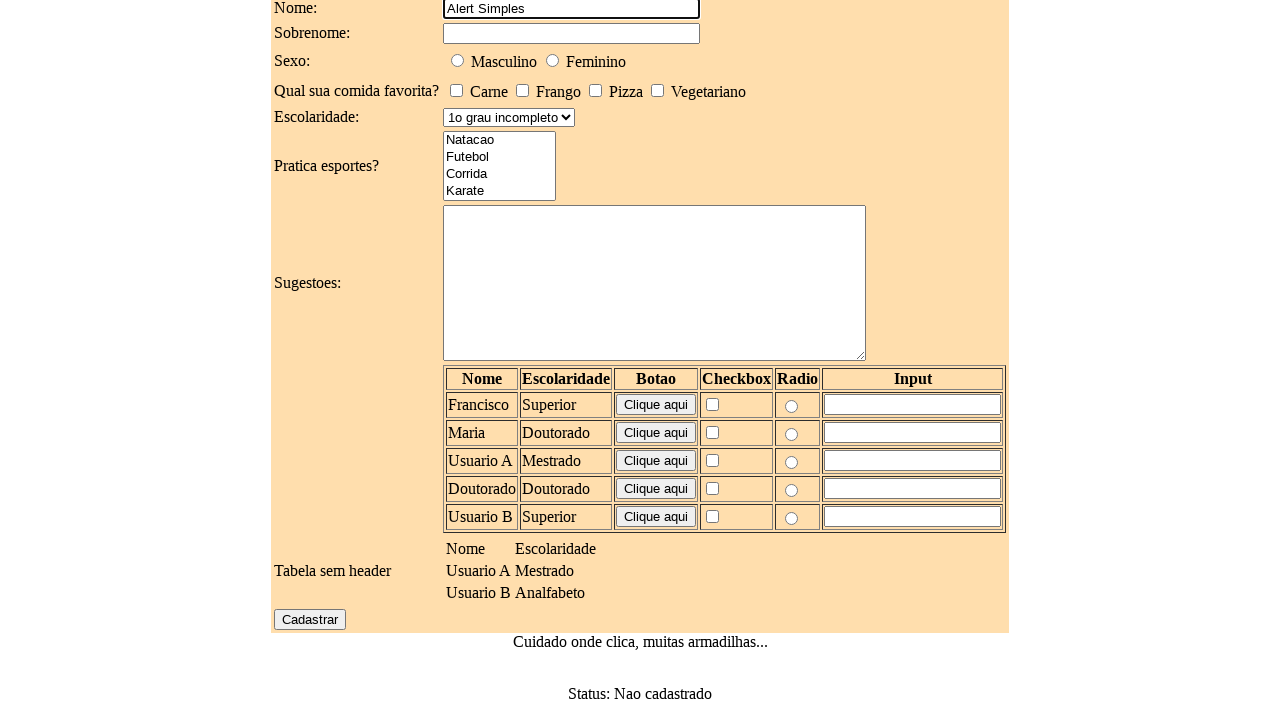